Tests iframe switching functionality by navigating to a frames demo page, switching between multiple iframes, and verifying the content within each frame by locating heading elements.

Starting URL: https://demoqa.com/frames

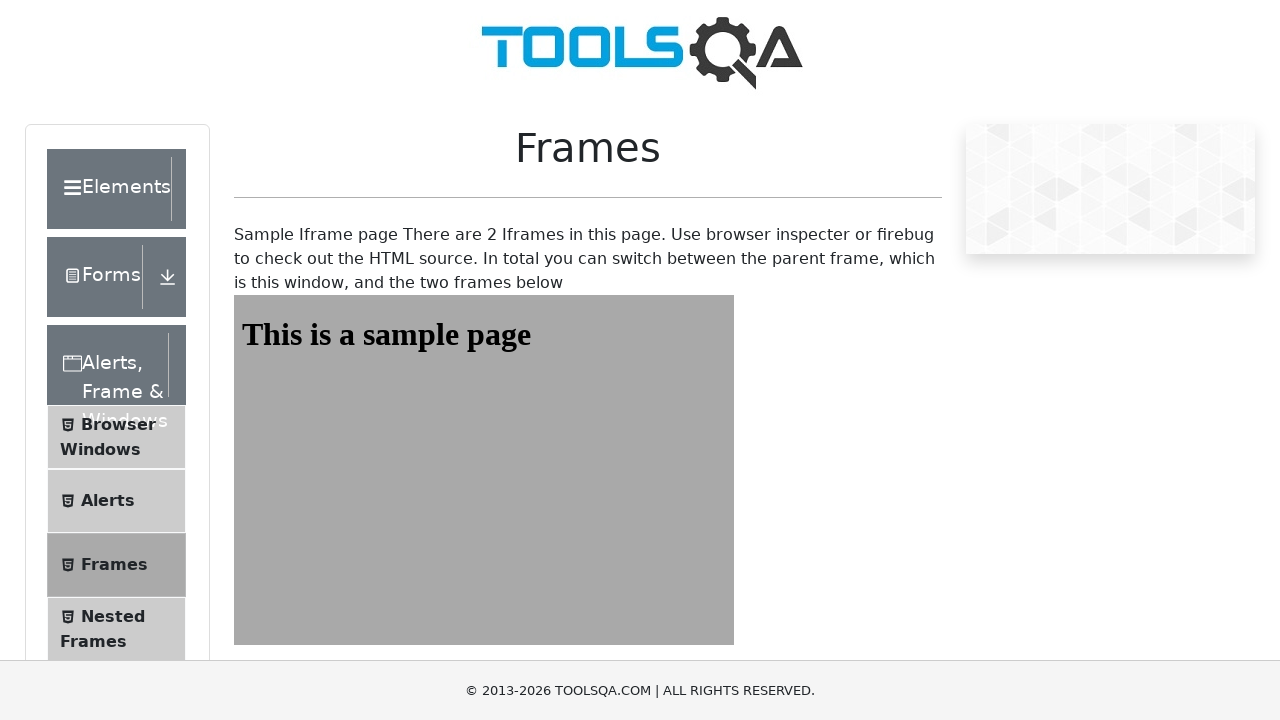

Navigated to frames demo page at https://demoqa.com/frames
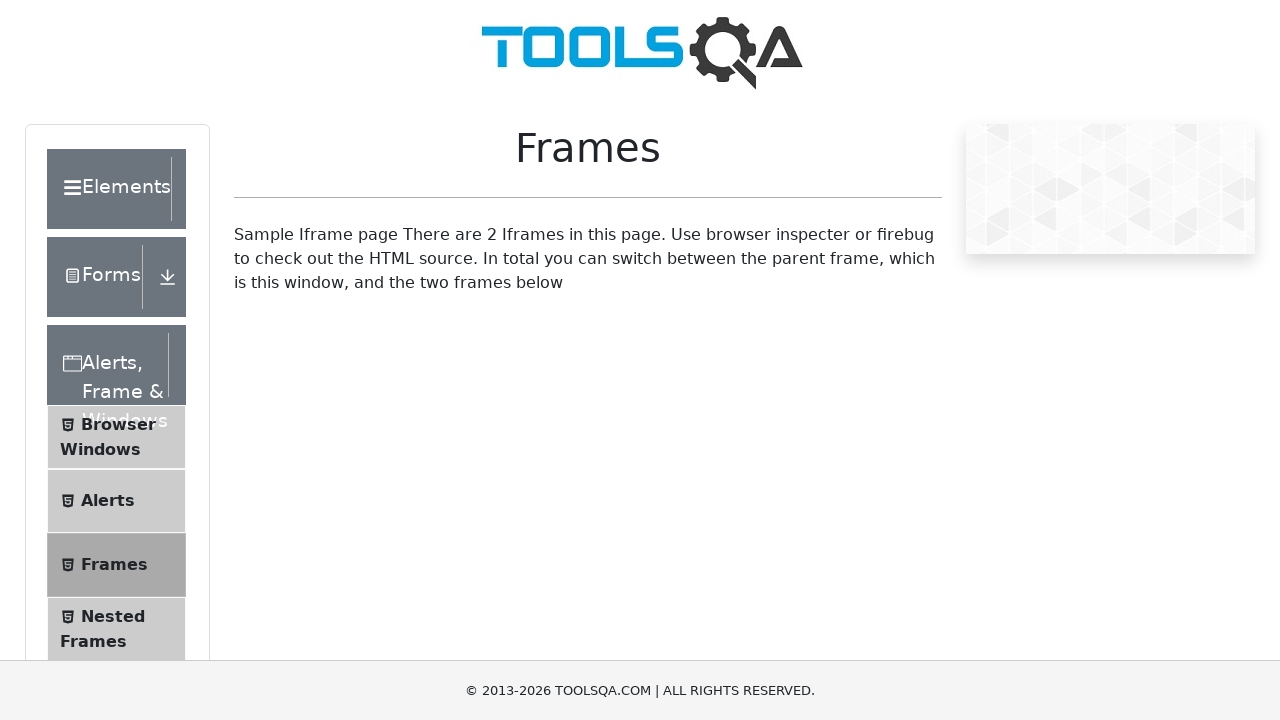

Located first iframe with id 'frame1'
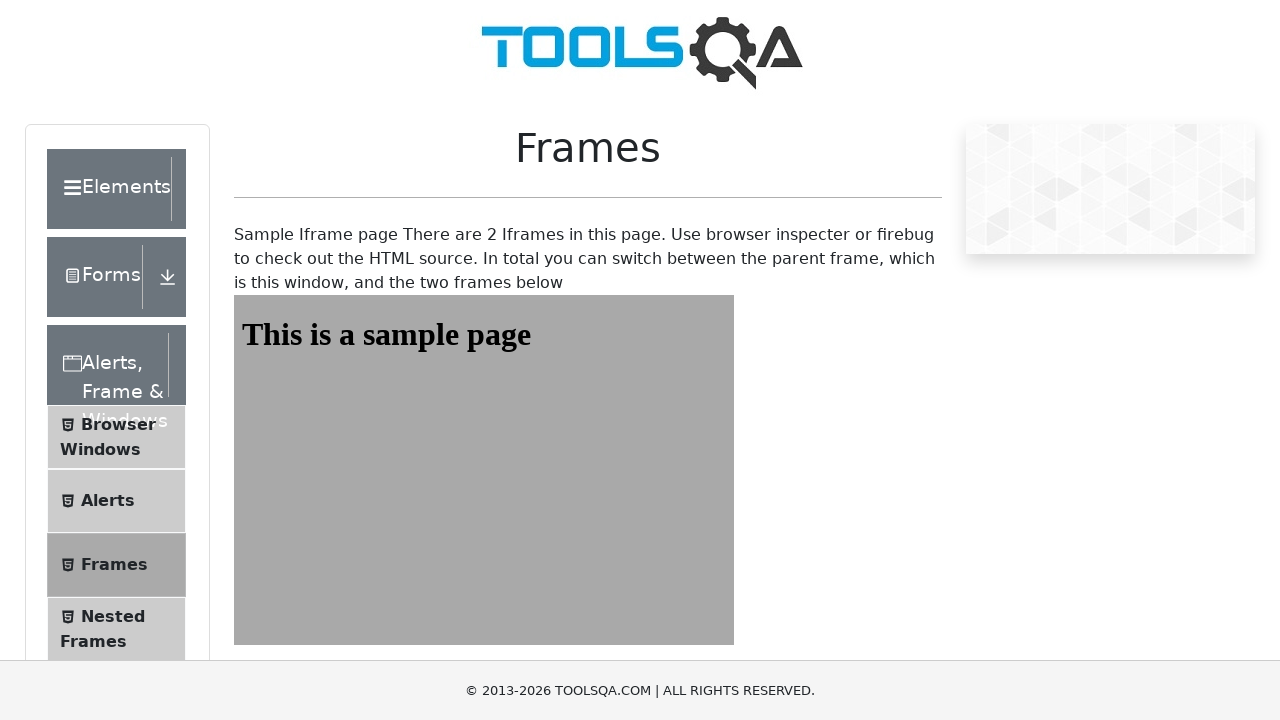

Located heading element within first iframe
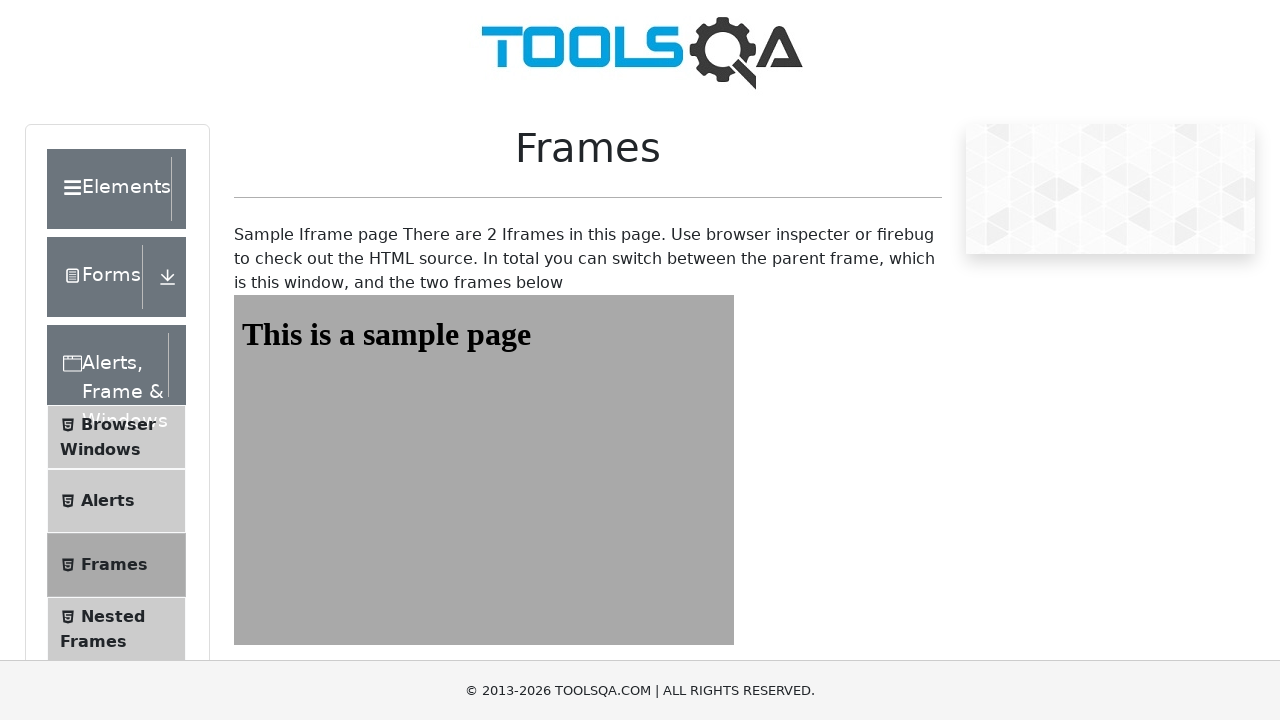

Verified heading element exists in first iframe
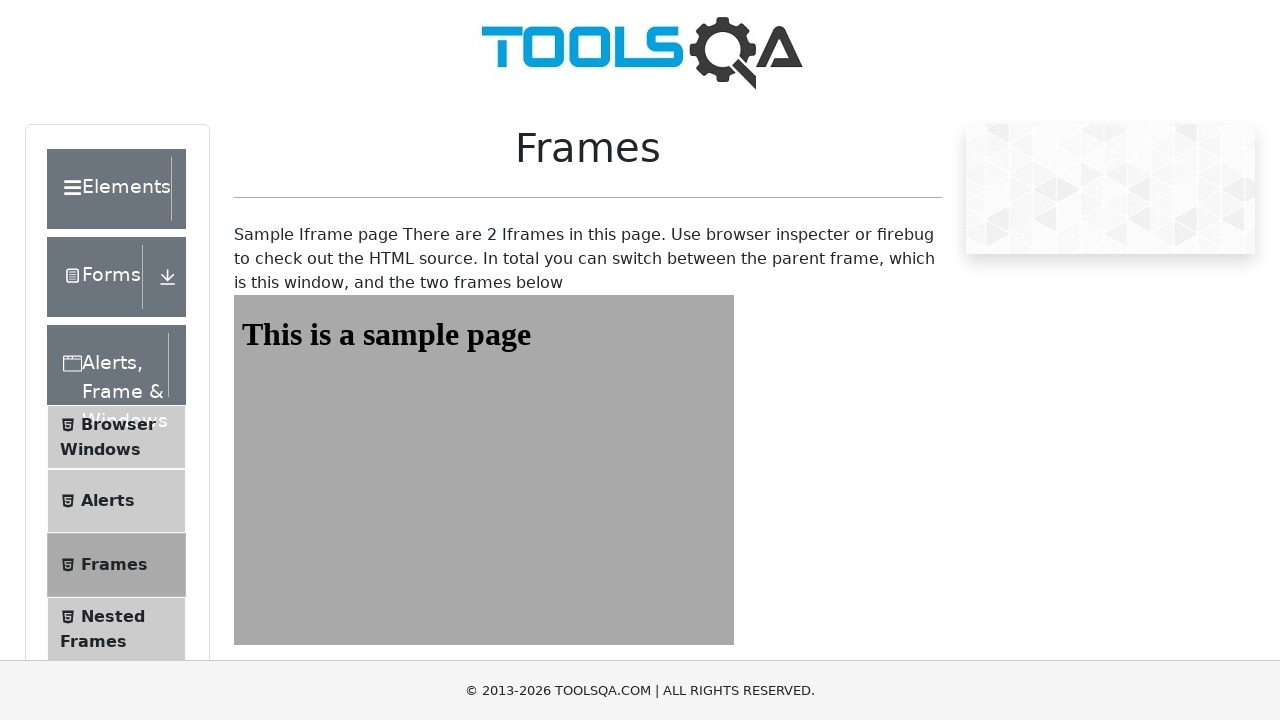

Located second iframe with id 'frame2'
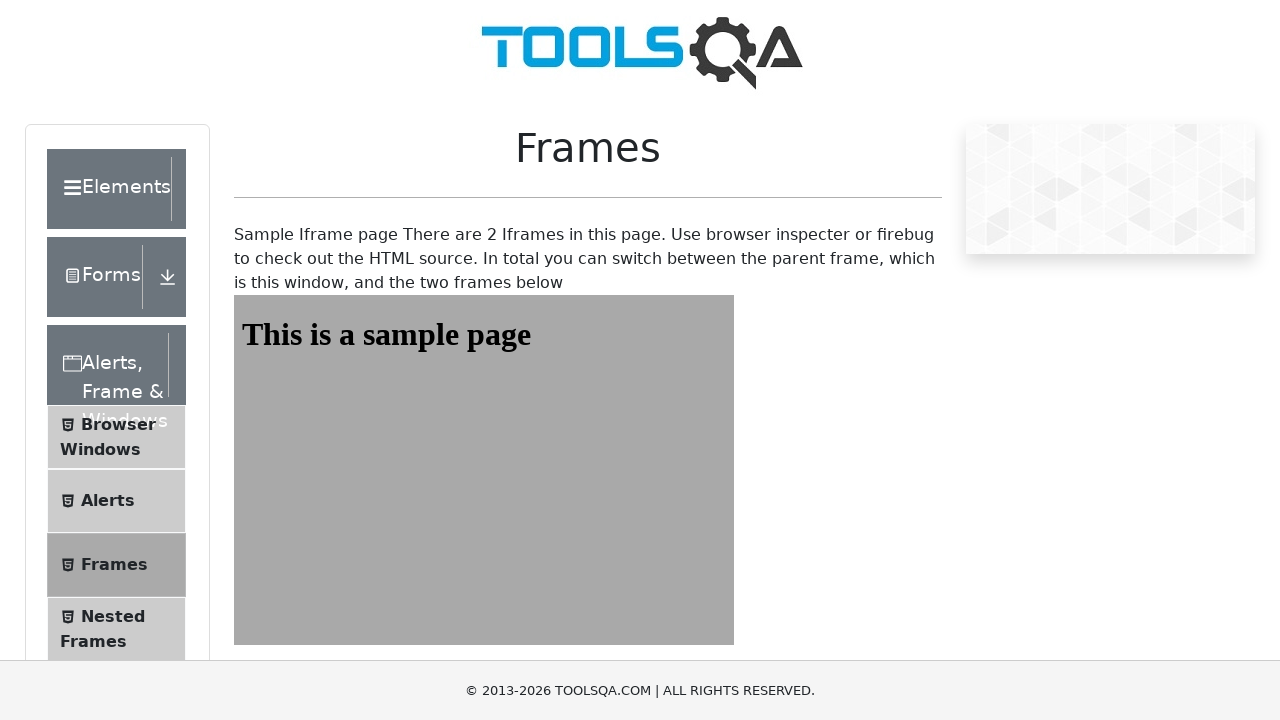

Located heading element within second iframe
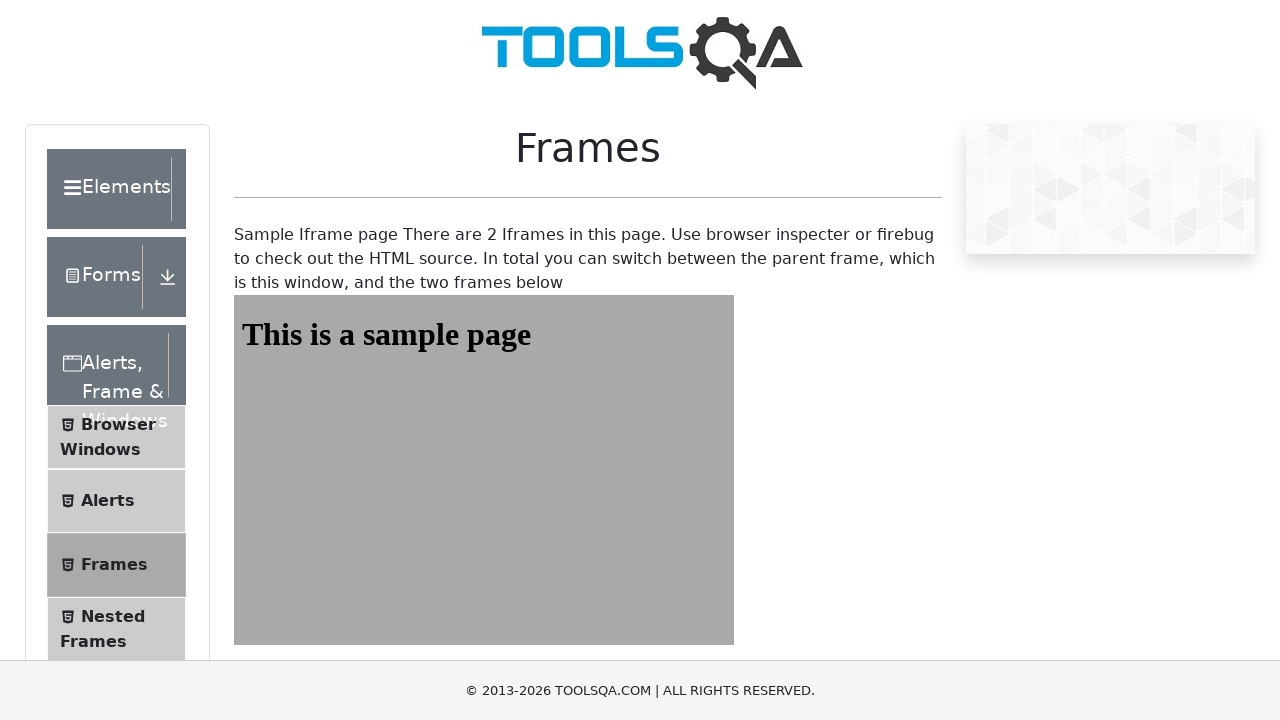

Verified heading element exists in second iframe
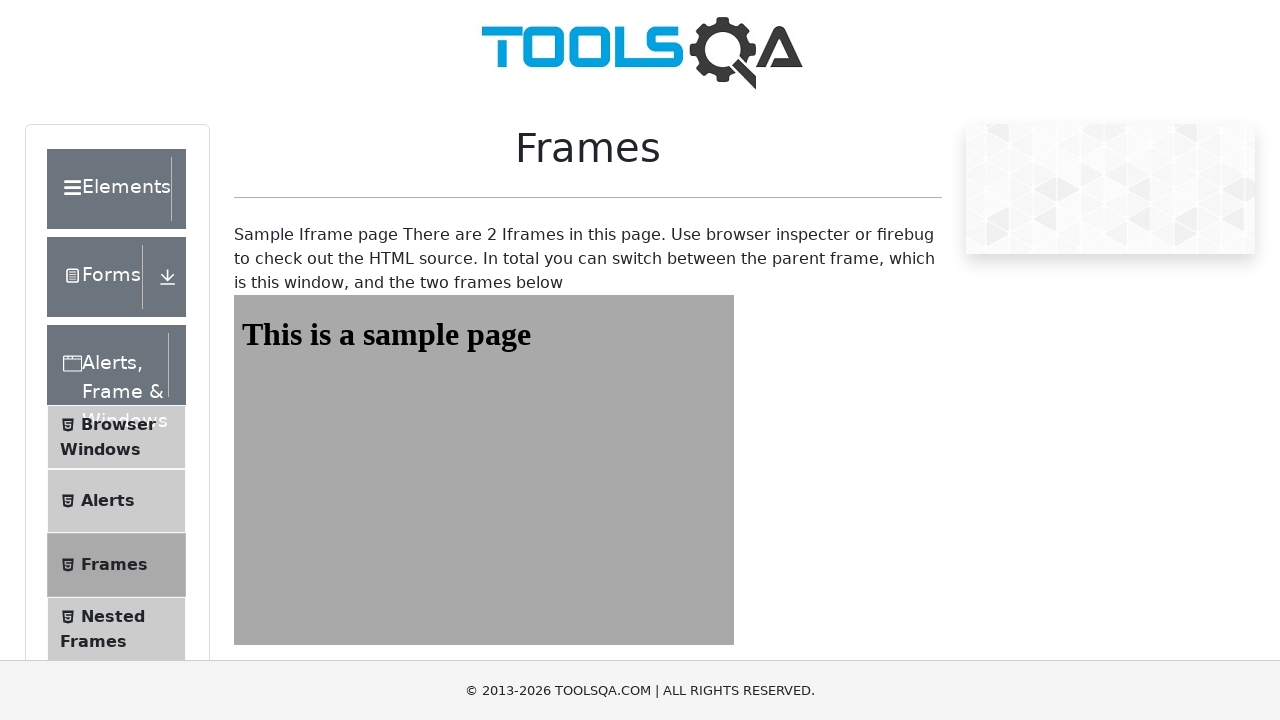

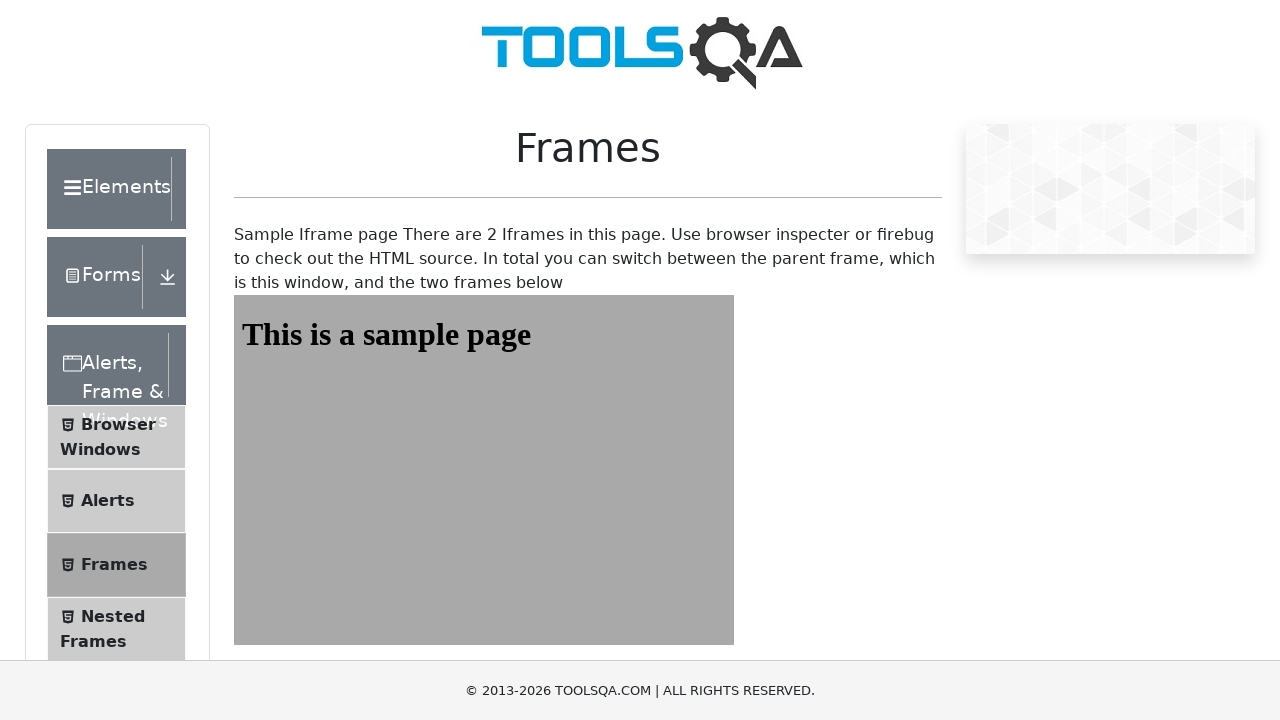